Tests a registration form by filling required text fields (first name, last name, email) and submitting the form, then verifies the success message is displayed.

Starting URL: http://suninjuly.github.io/registration1.html

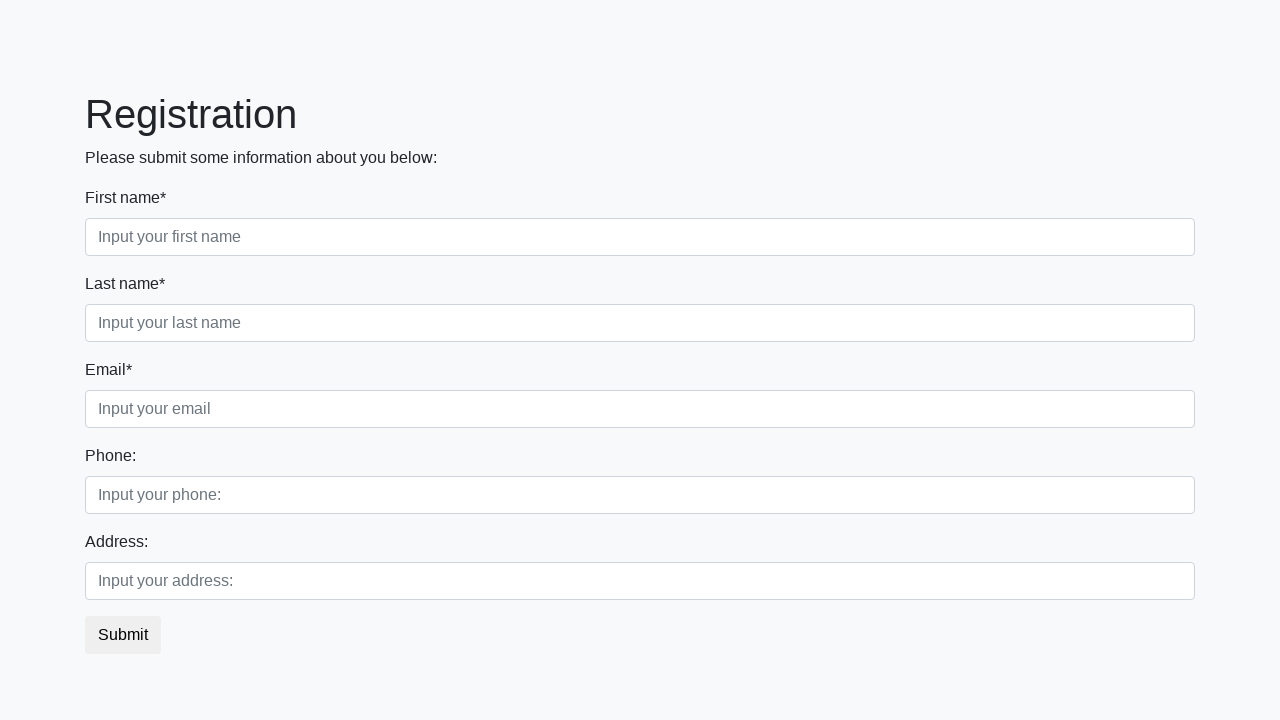

Filled first name field with 'John' on input.form-control.first[type='text'][required]
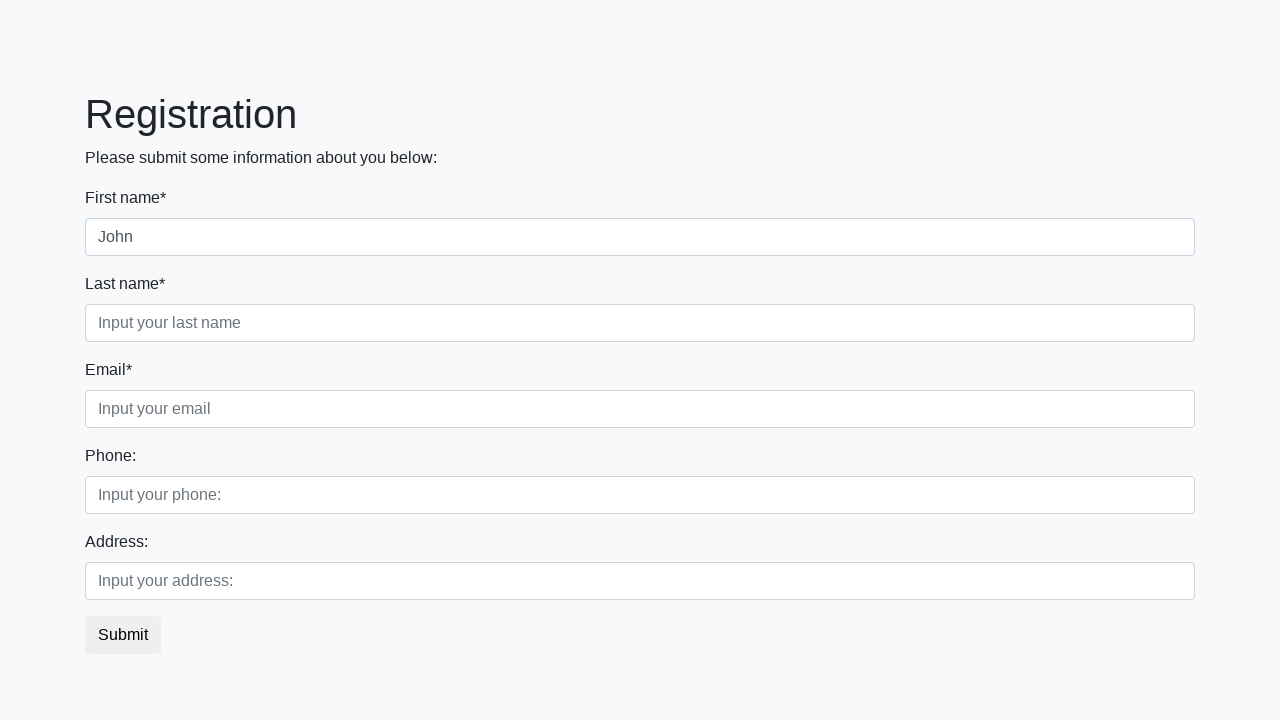

Filled last name field with 'Smith' on input.form-control.second[type='text'][required]
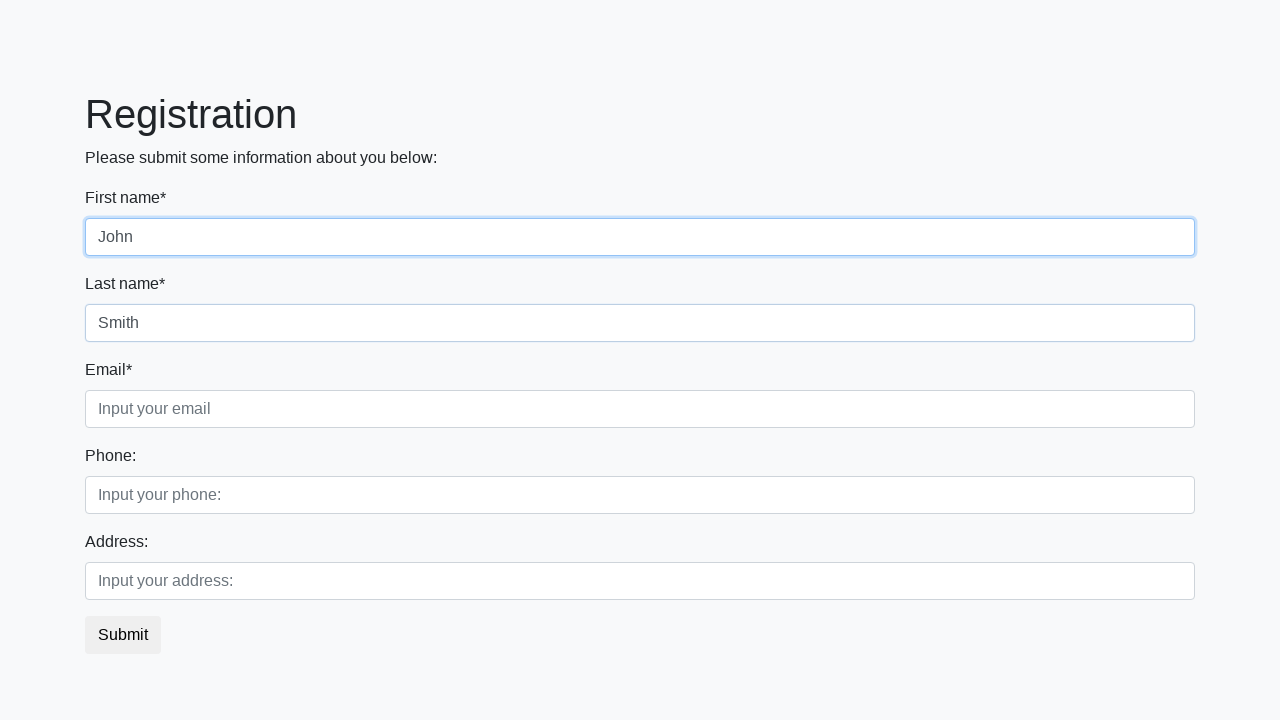

Filled email field with 'john.smith@example.com' on input.form-control.third[type='text'][required]
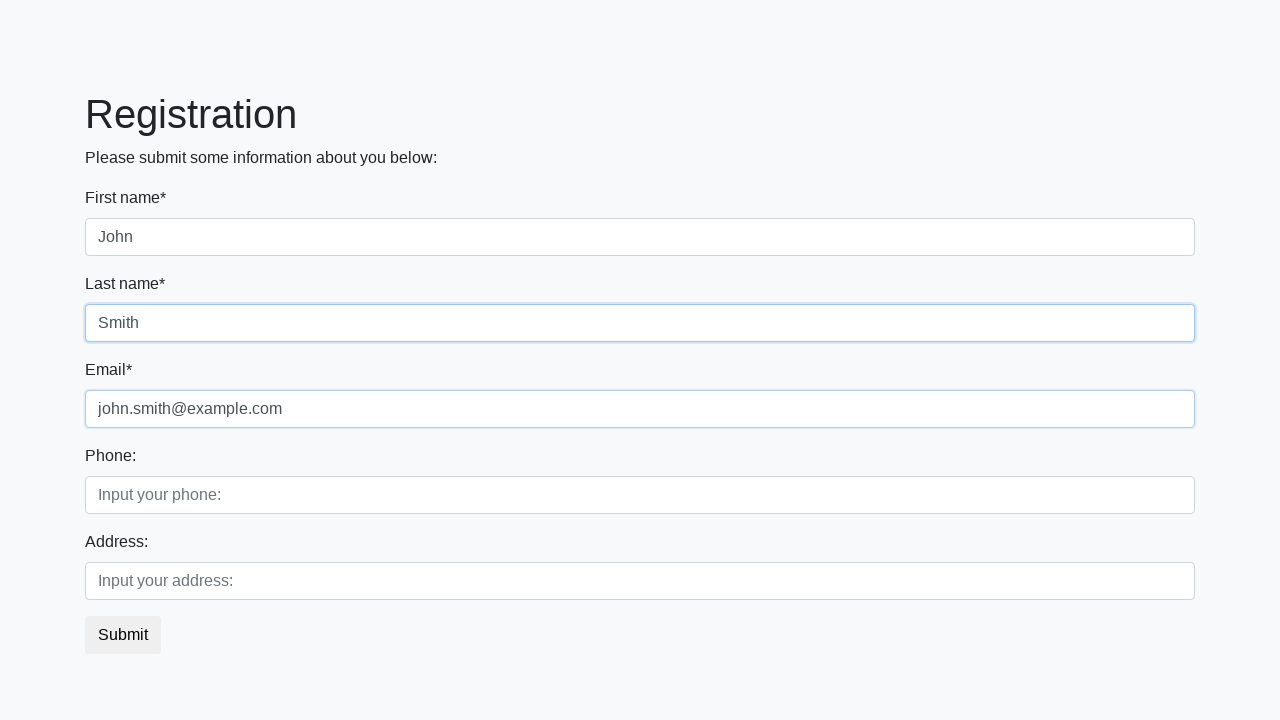

Clicked submit button to register at (123, 635) on button.btn
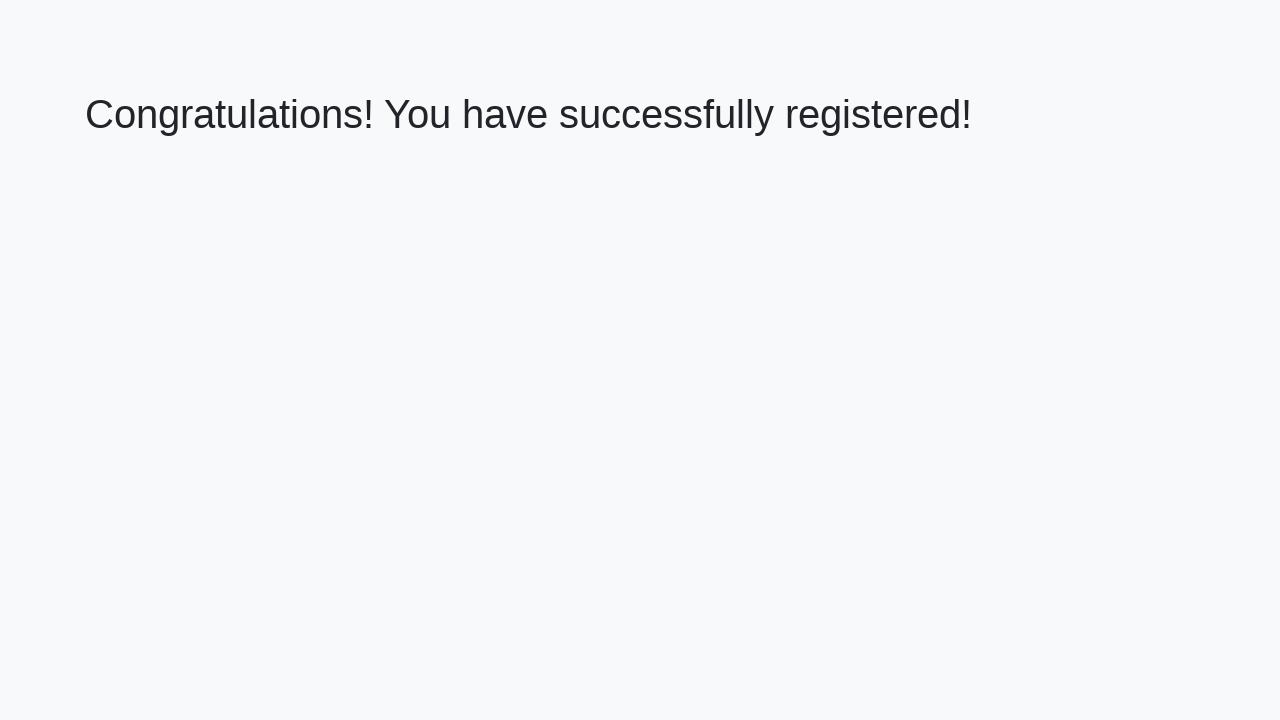

Success message header loaded on page
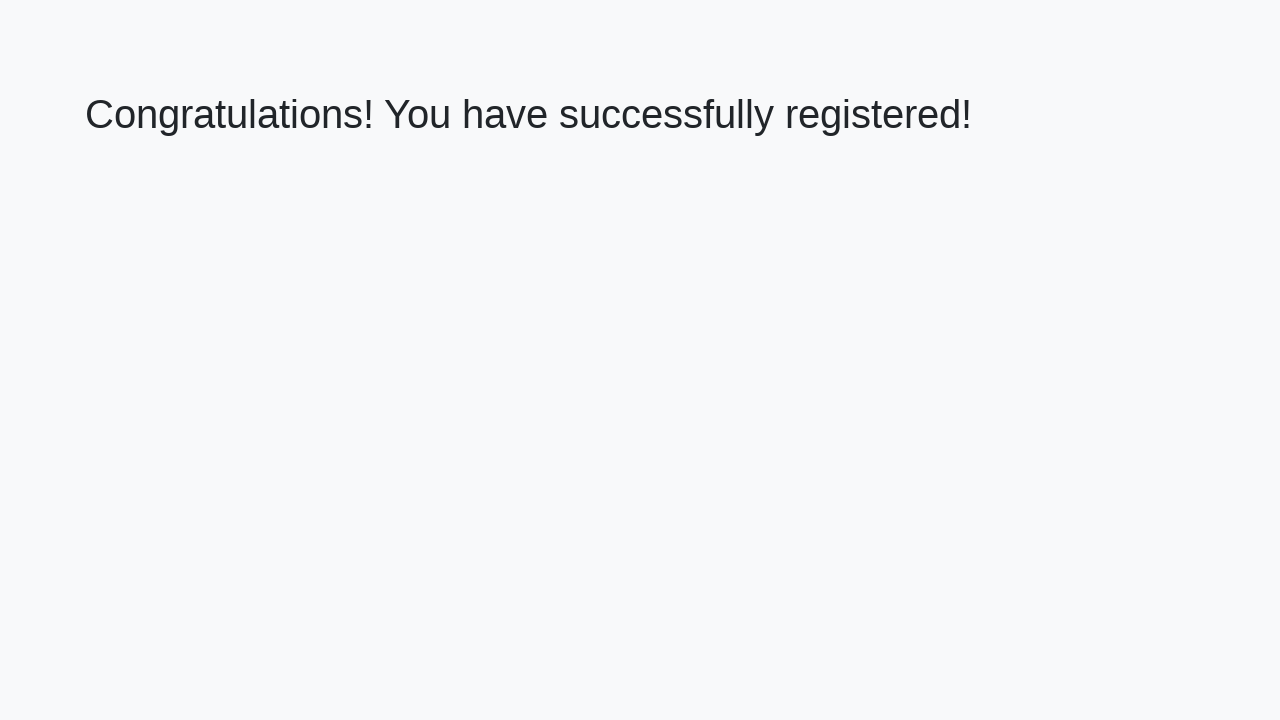

Retrieved success message text: 'Congratulations! You have successfully registered!'
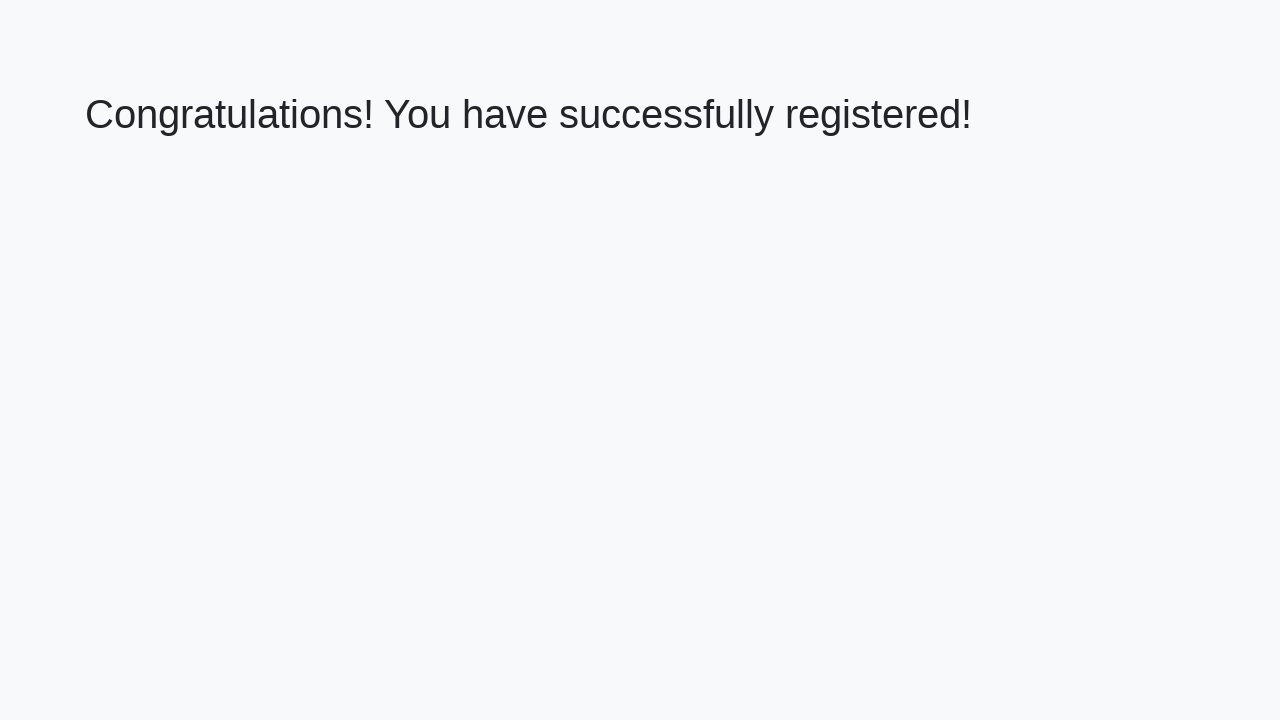

Verified success message displays correct registration confirmation
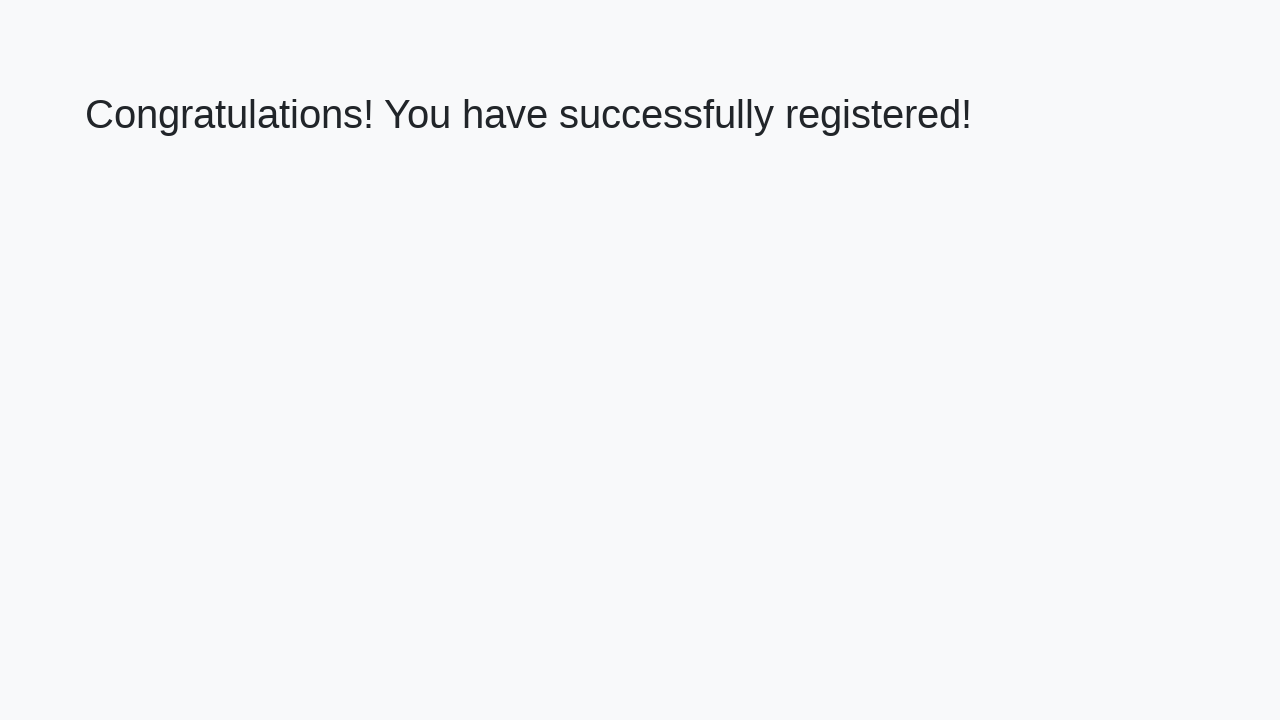

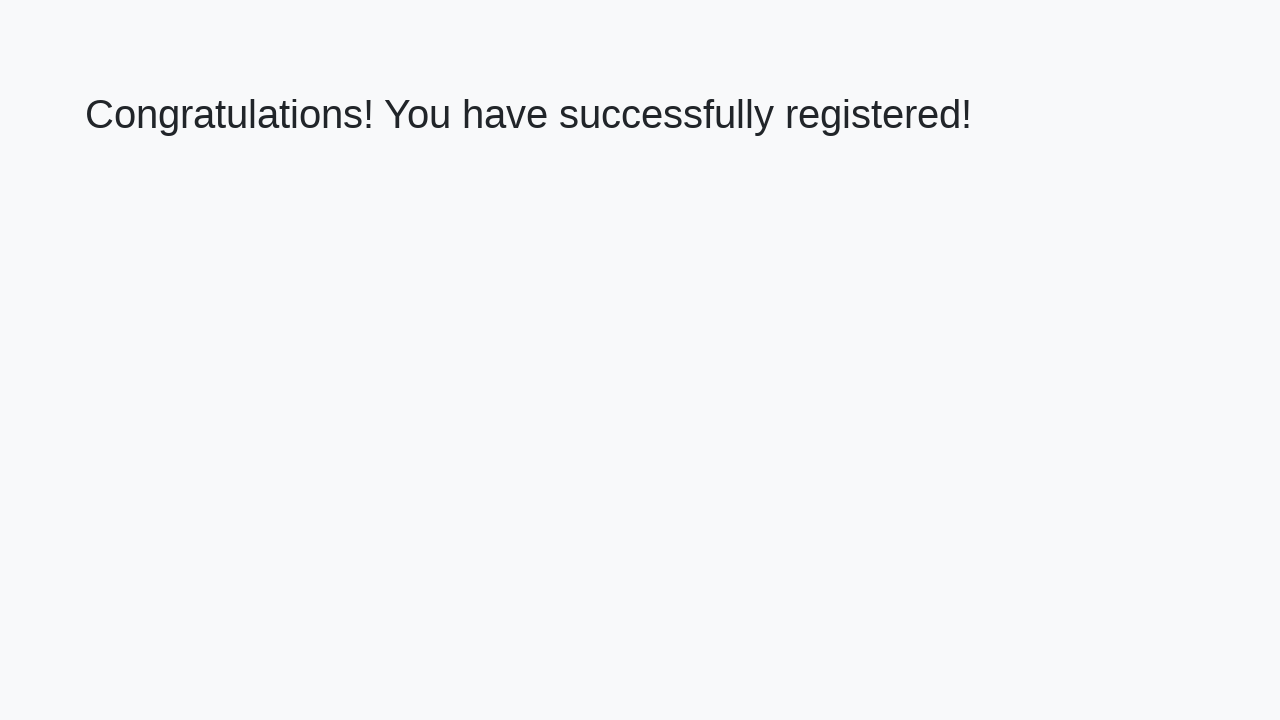